Tests a slow calculator by setting a delay, performing an addition operation (7 + 3), and verifying the result displays correctly after the calculation completes.

Starting URL: https://bonigarcia.dev/selenium-webdriver-java/slow-calculator.html

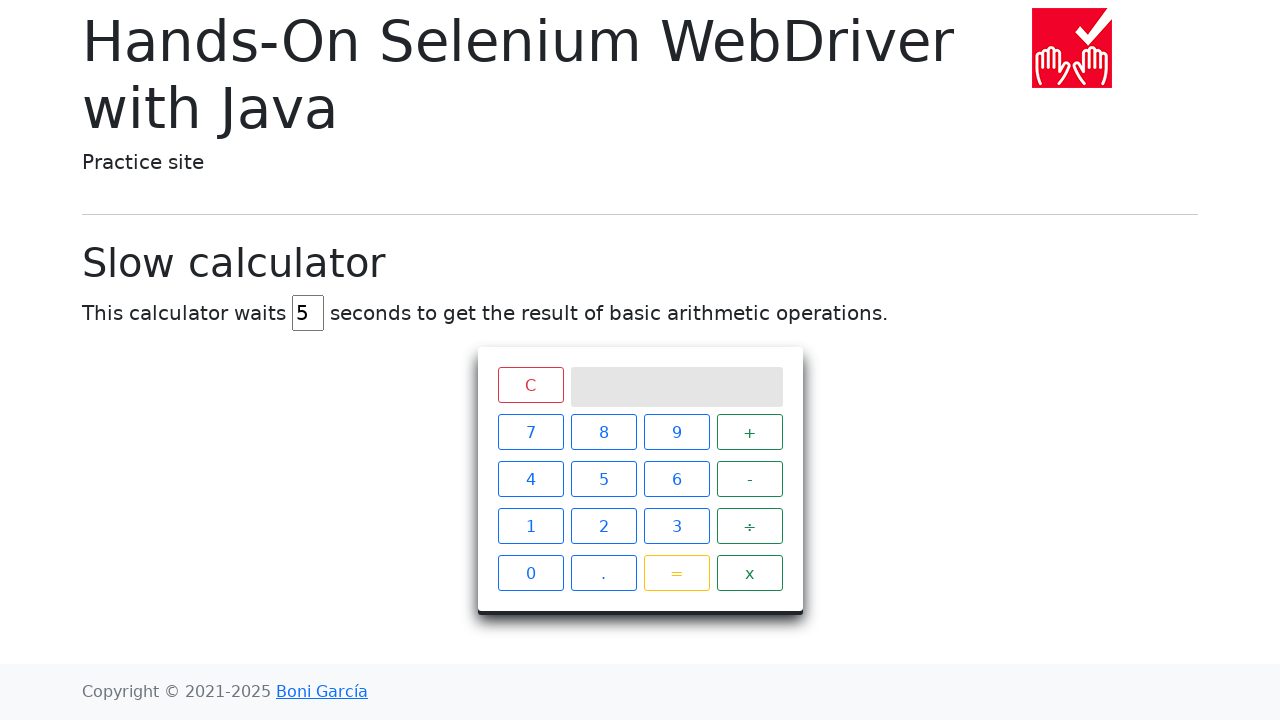

Navigated to slow calculator page
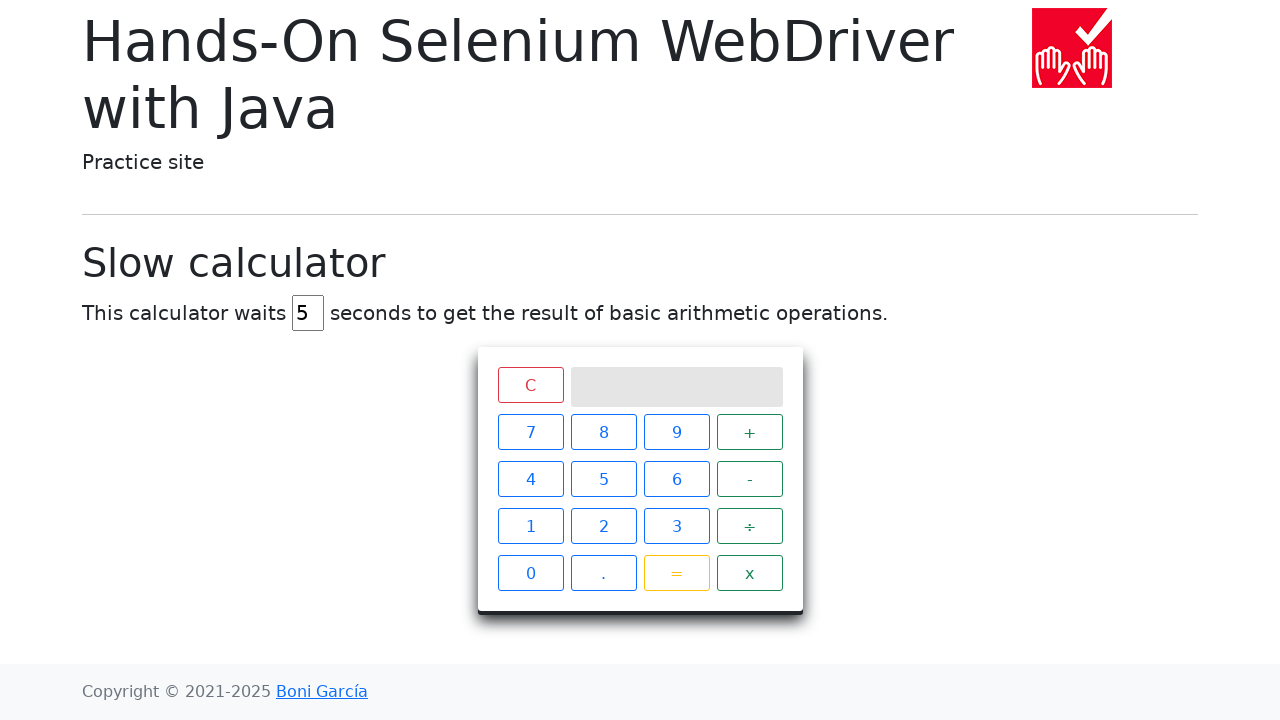

Cleared the delay input field on #delay
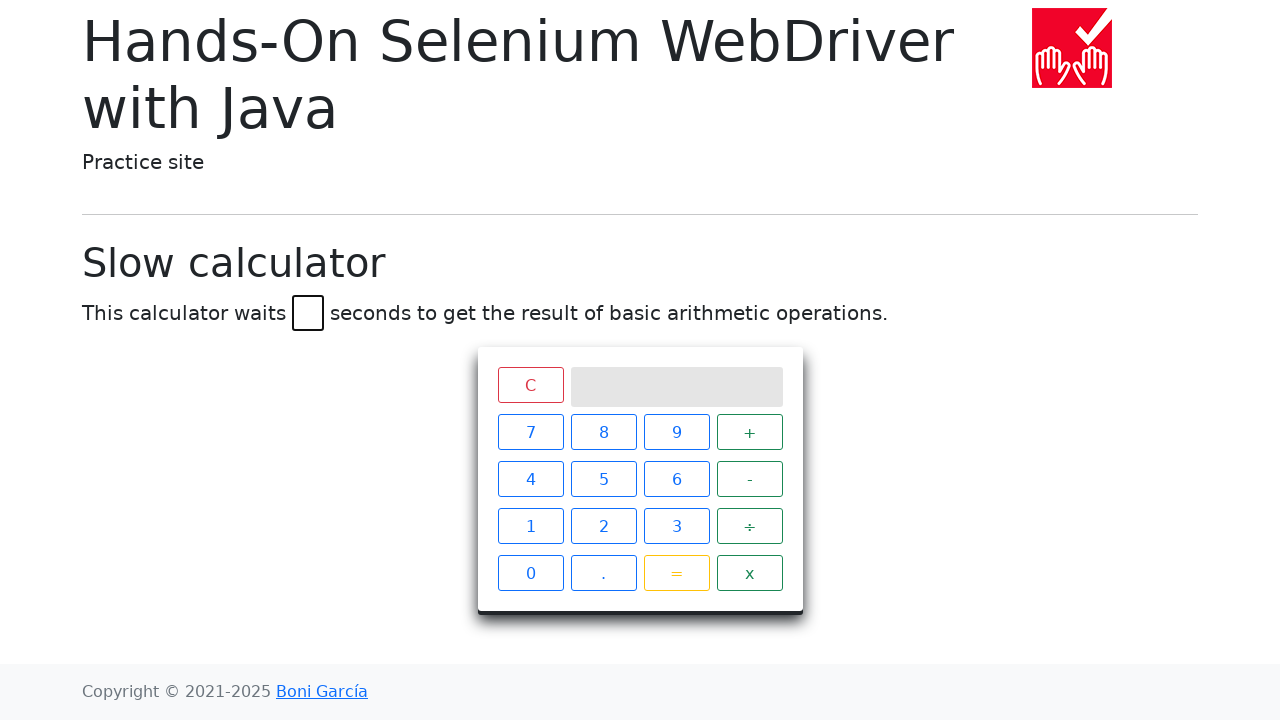

Set delay to 2 seconds on #delay
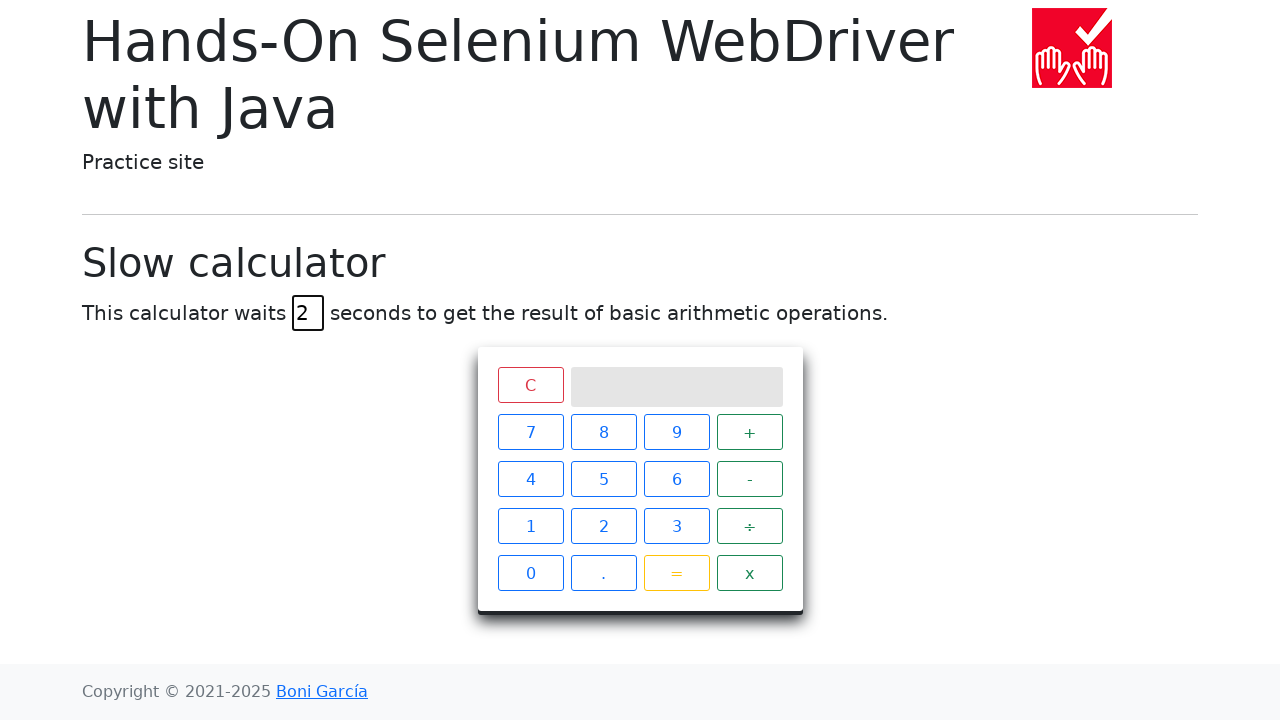

Clicked number 7 at (530, 432) on xpath=//span[text()='7']
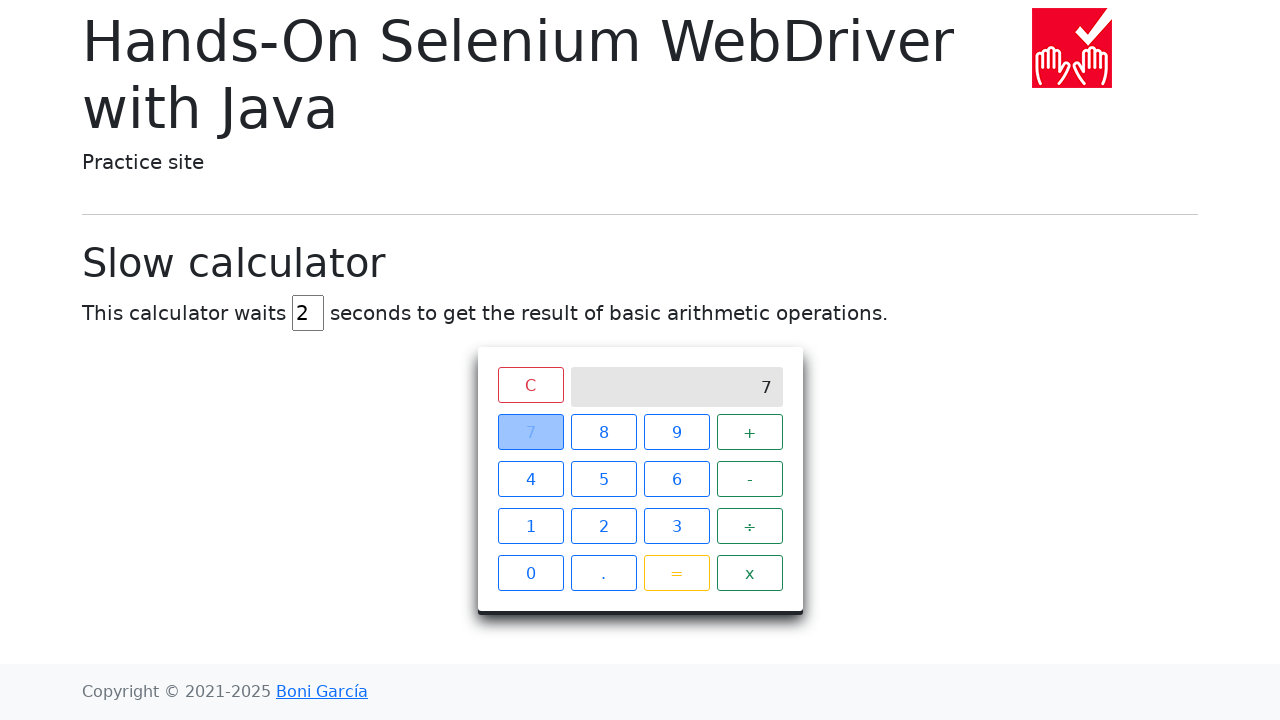

Clicked addition operator at (750, 432) on xpath=//span[text()='+']
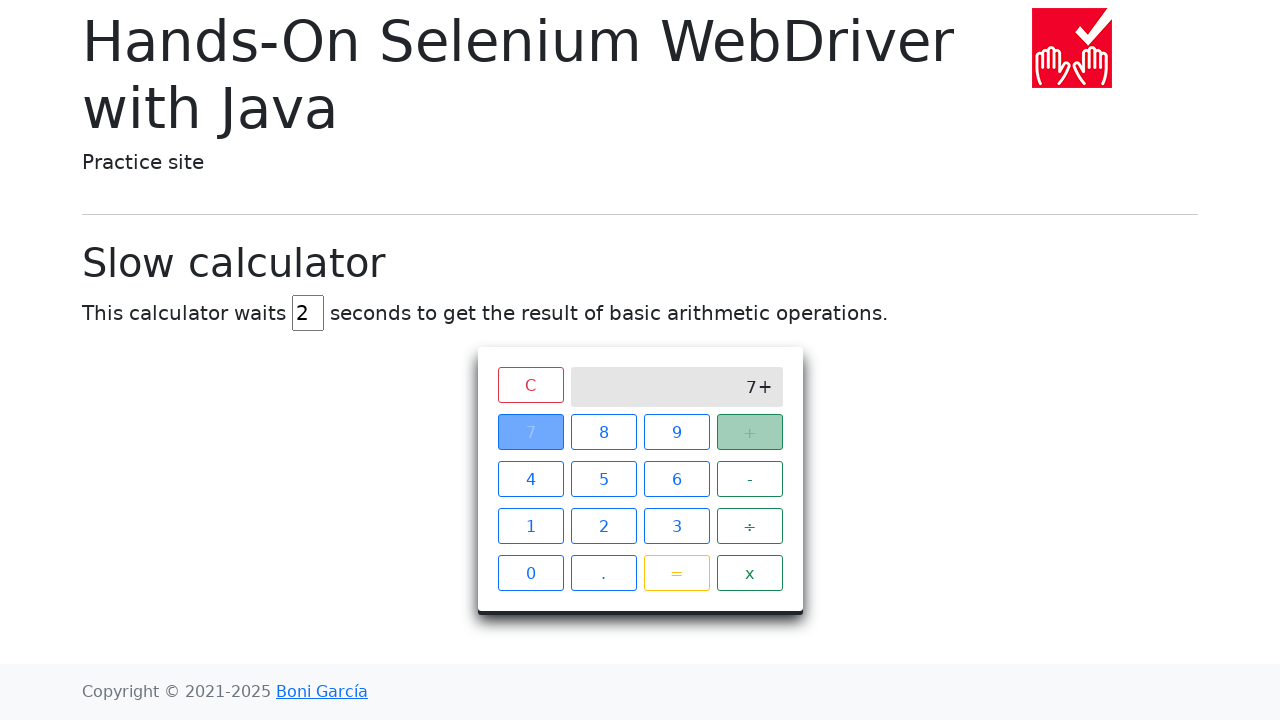

Clicked number 3 at (676, 526) on xpath=//span[text()='3']
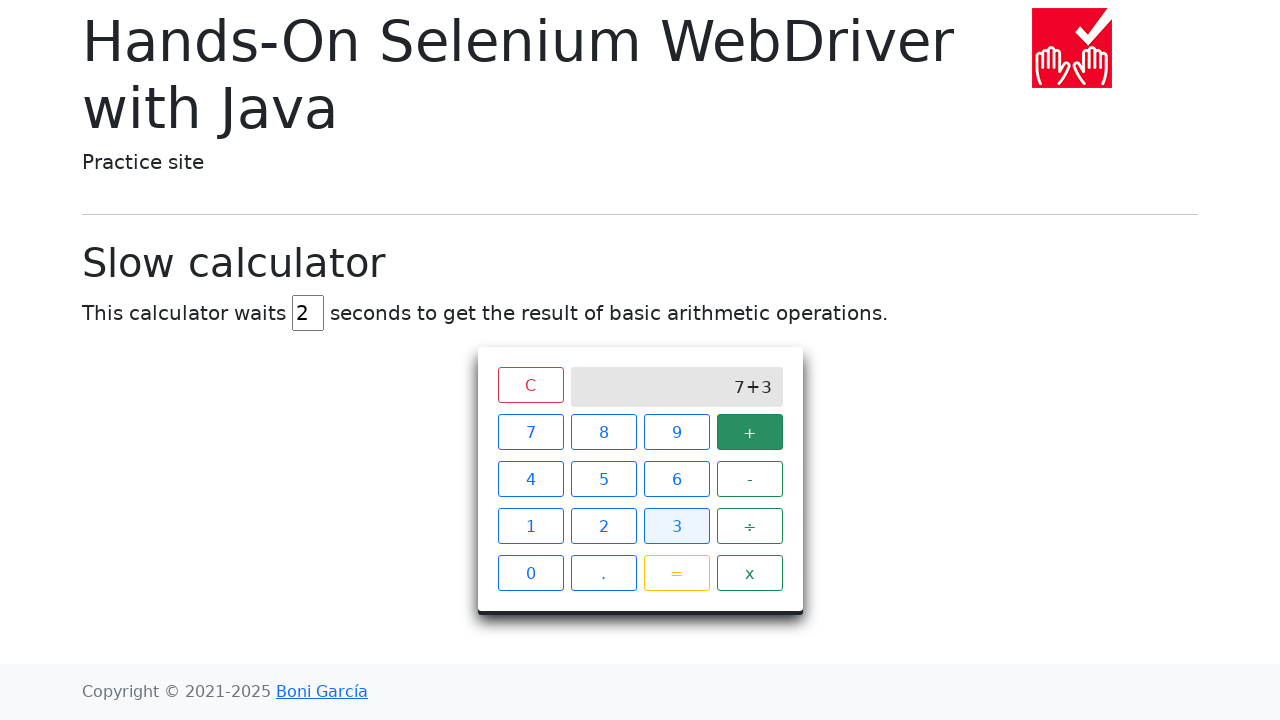

Clicked equals button to perform calculation at (676, 573) on xpath=//span[text()='=']
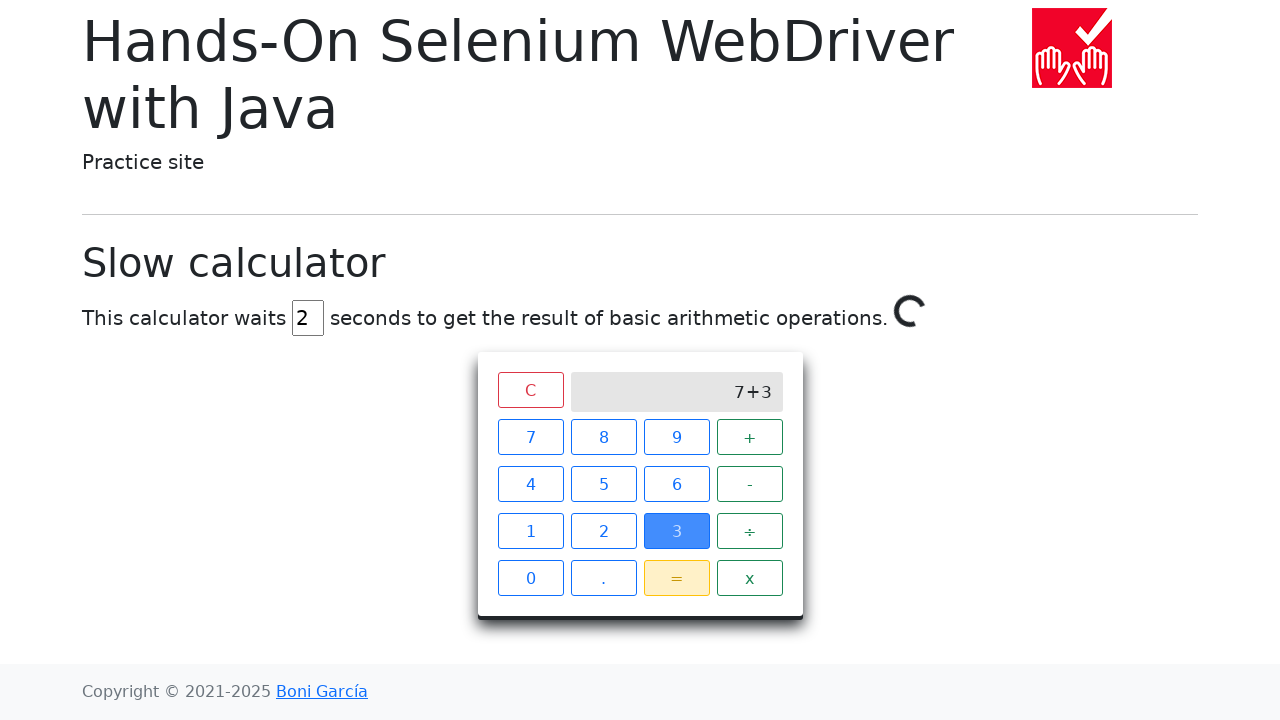

Result '10' displayed after calculation completed
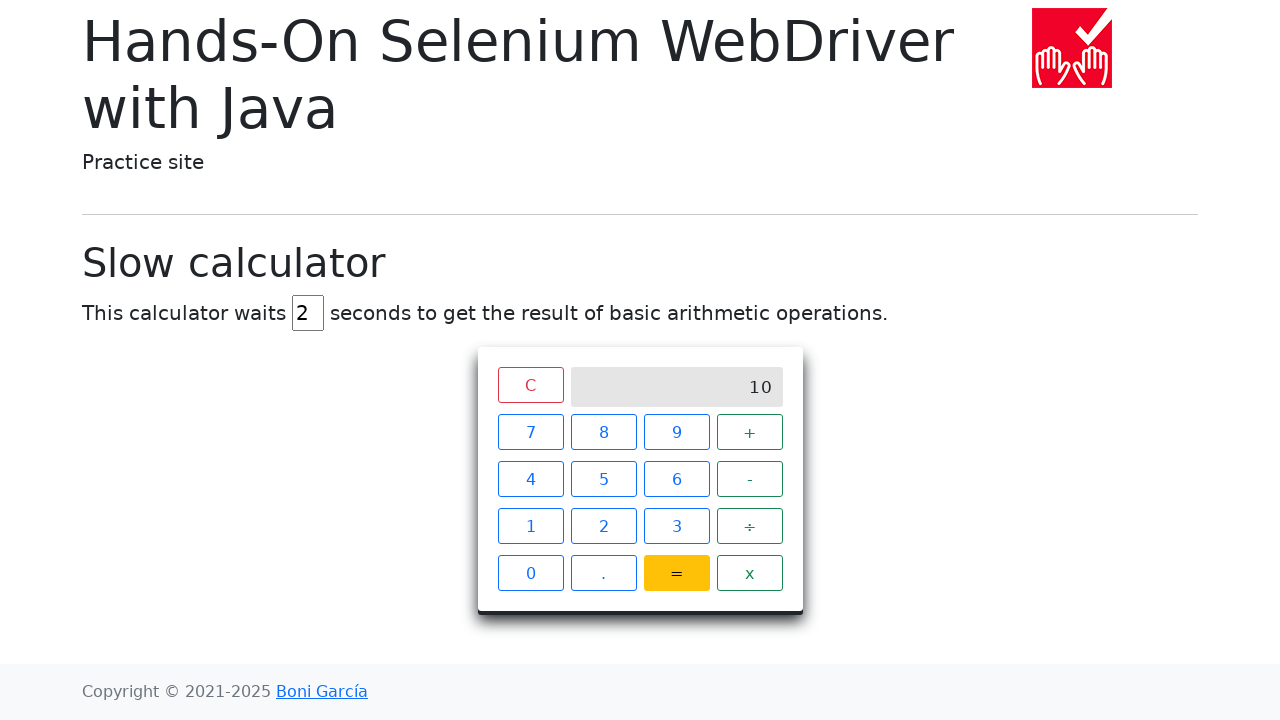

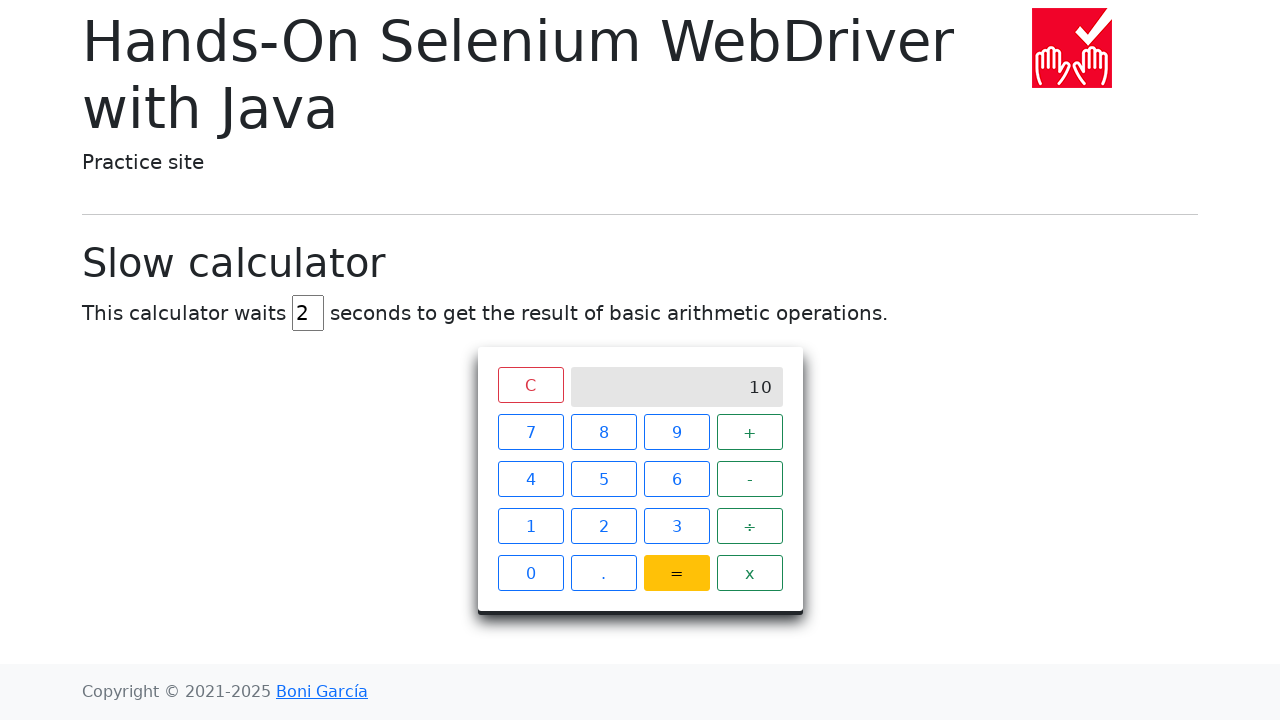